Tests the Macaulay Library search functionality by entering a bird name query, submitting the search, and filtering results to show only audio media type.

Starting URL: https://www.macaulaylibrary.org/

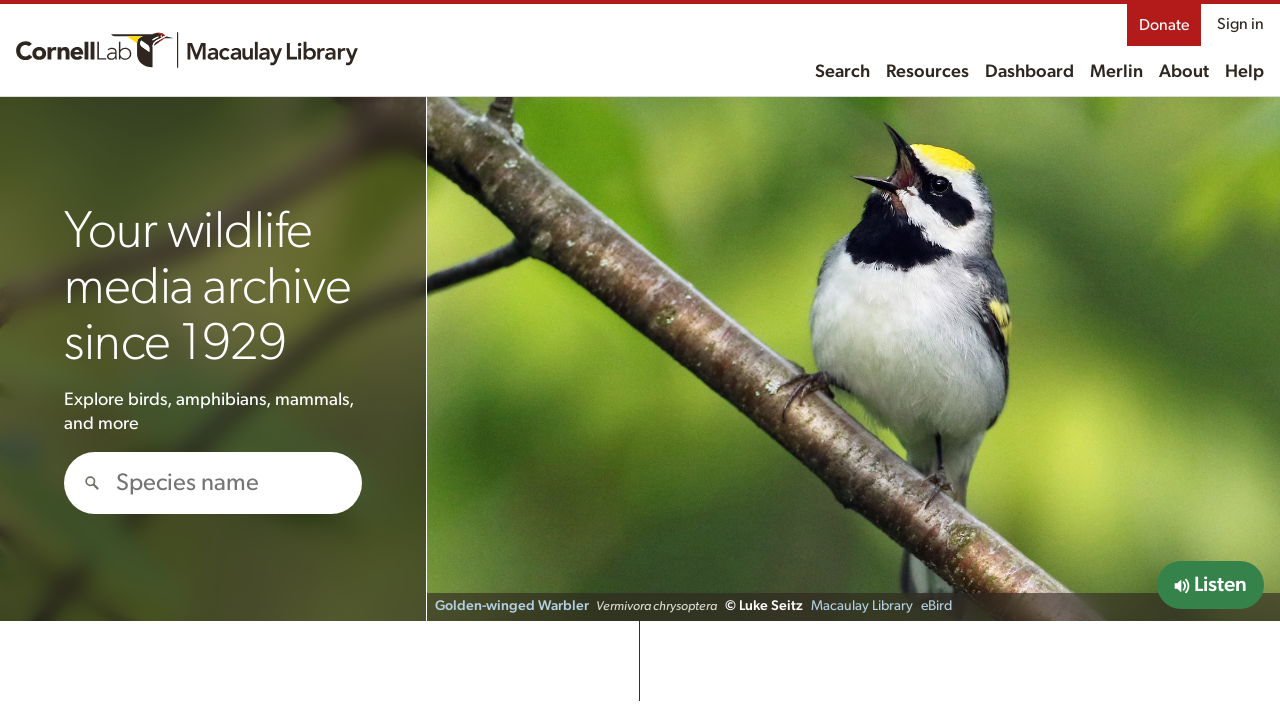

Filled search field with 'American Robin' on #hero-search
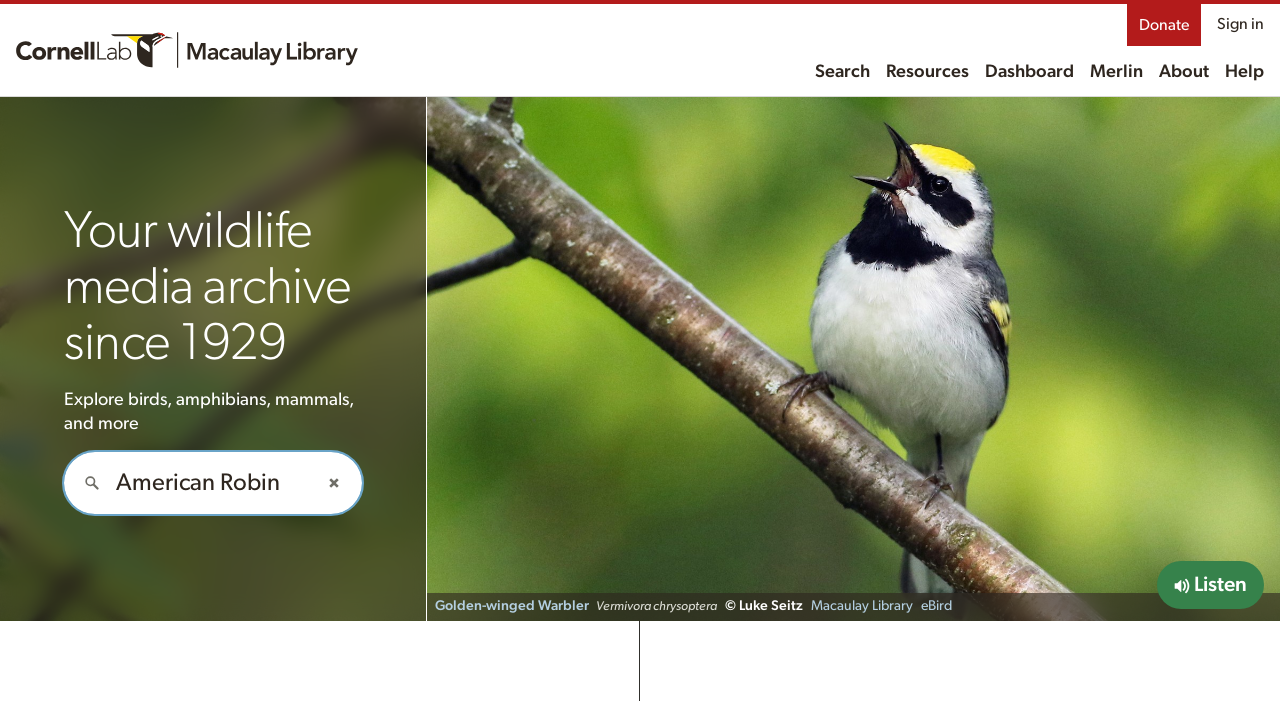

Waited 3 seconds for search suggestions to load
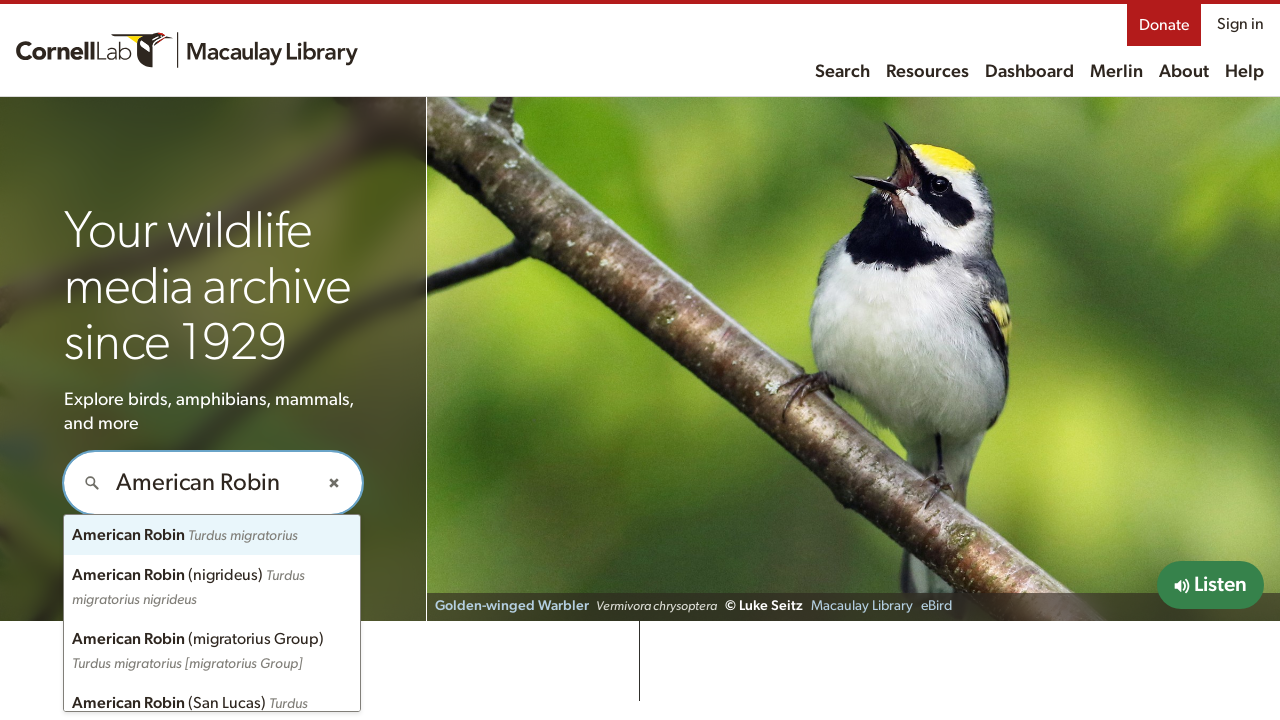

Pressed Enter to submit search query on #hero-search
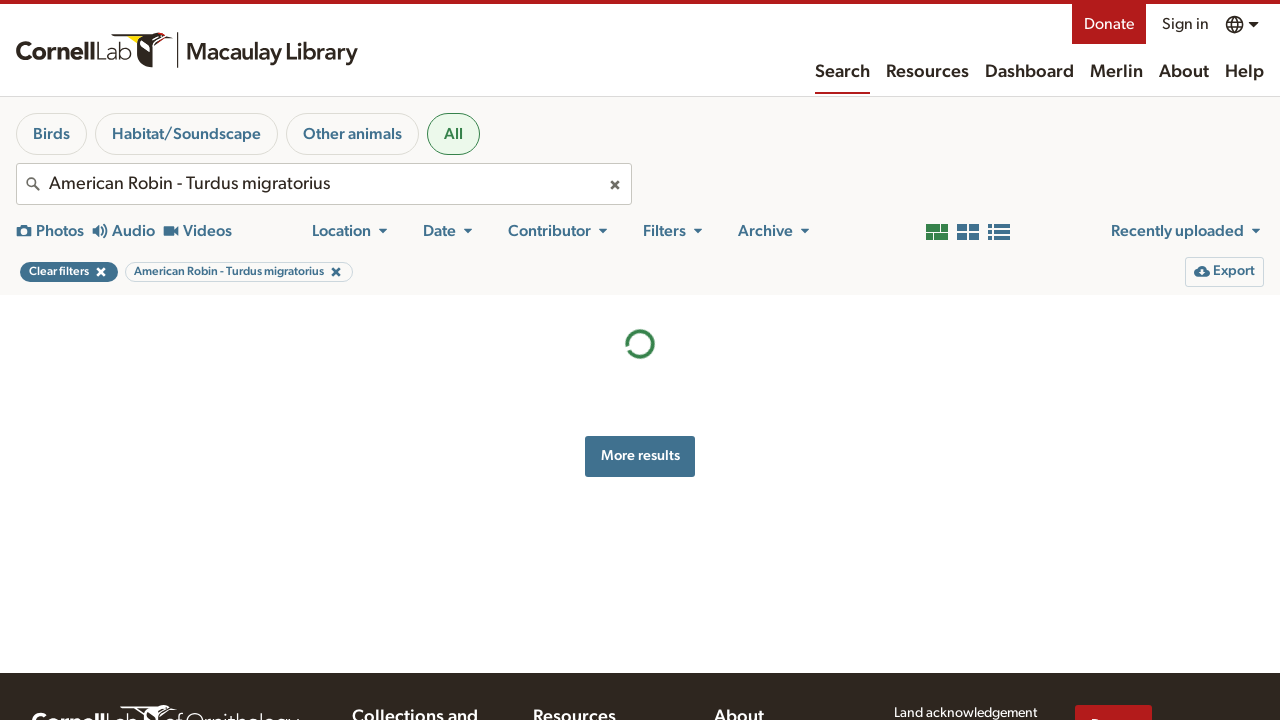

Waited 5 seconds for search results to load
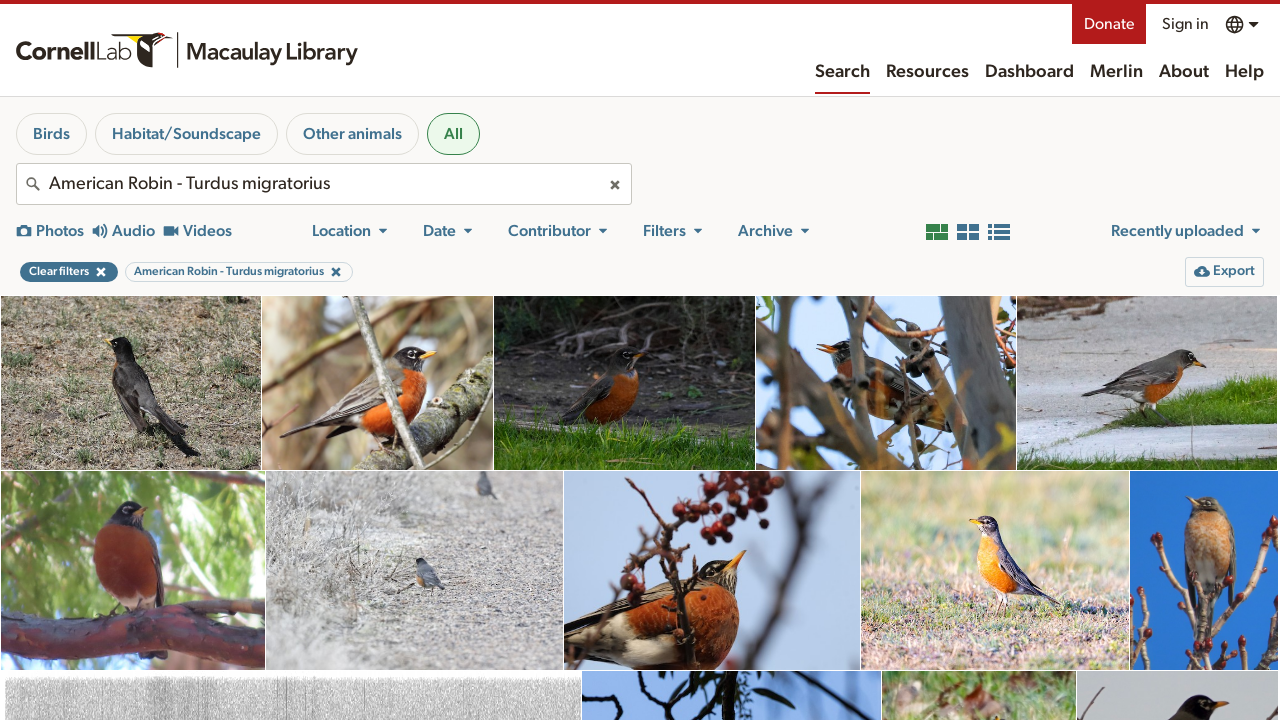

Navigated to filtered URL with mediaType=a parameter for audio results
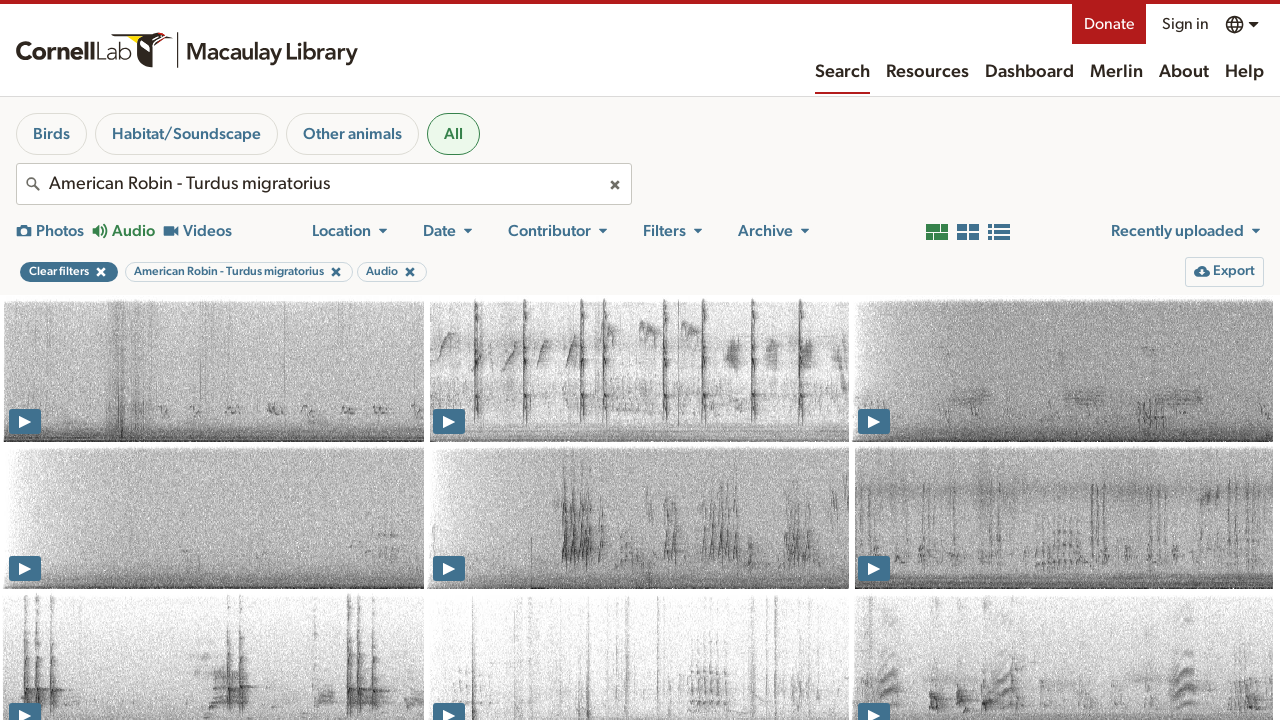

Audio filtered results loaded and gallery links are visible
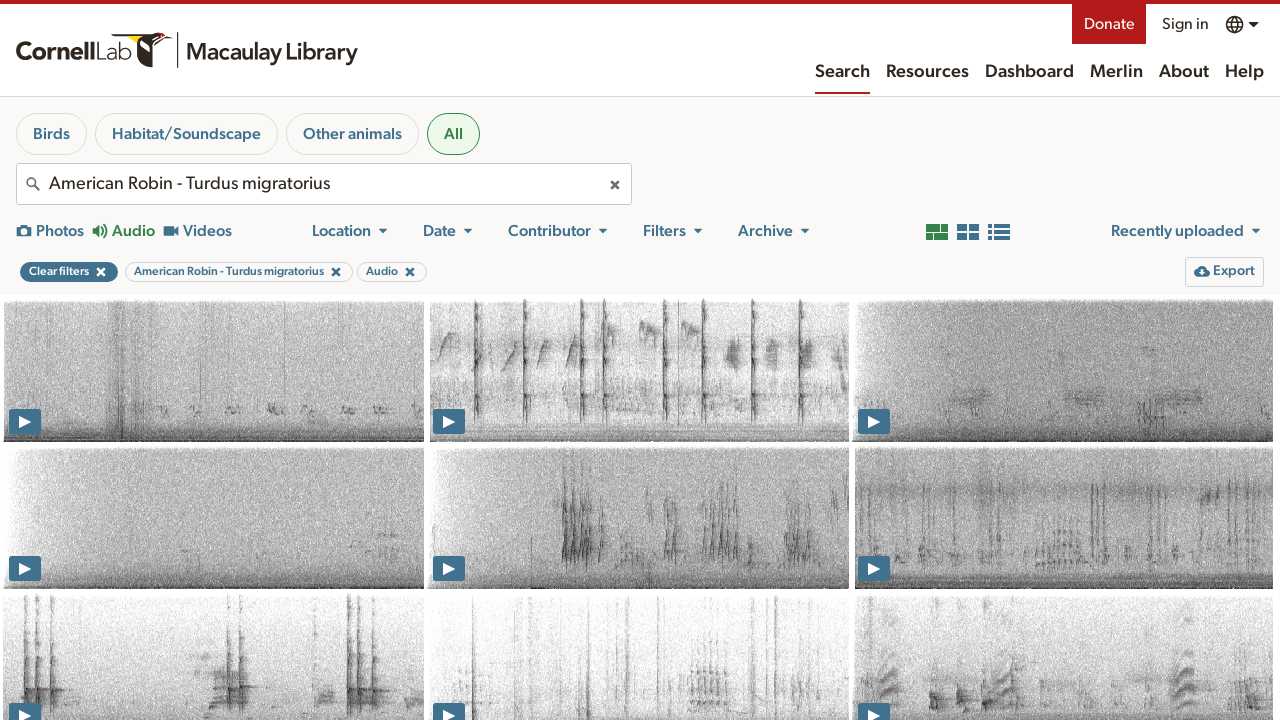

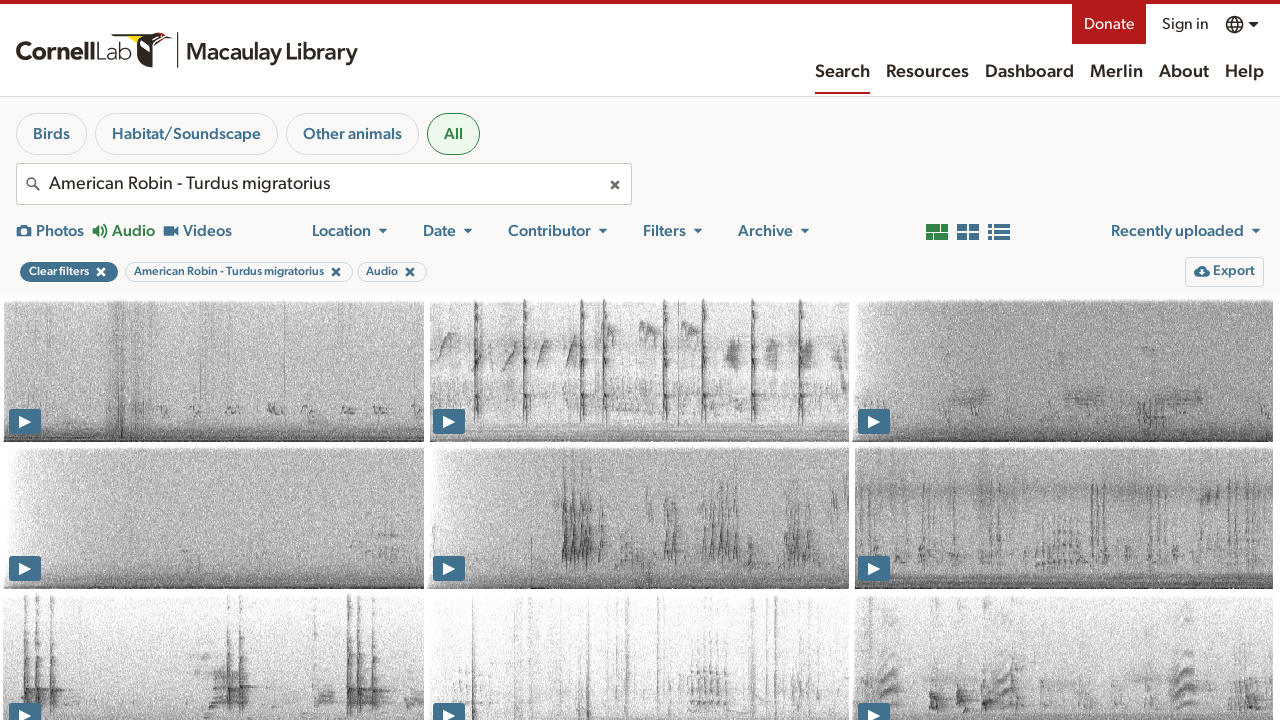